Tests the date picker functionality on SpiceJet's flight booking page by setting departure and return dates using JavaScript execution to modify element values.

Starting URL: https://www.spicejet.com/

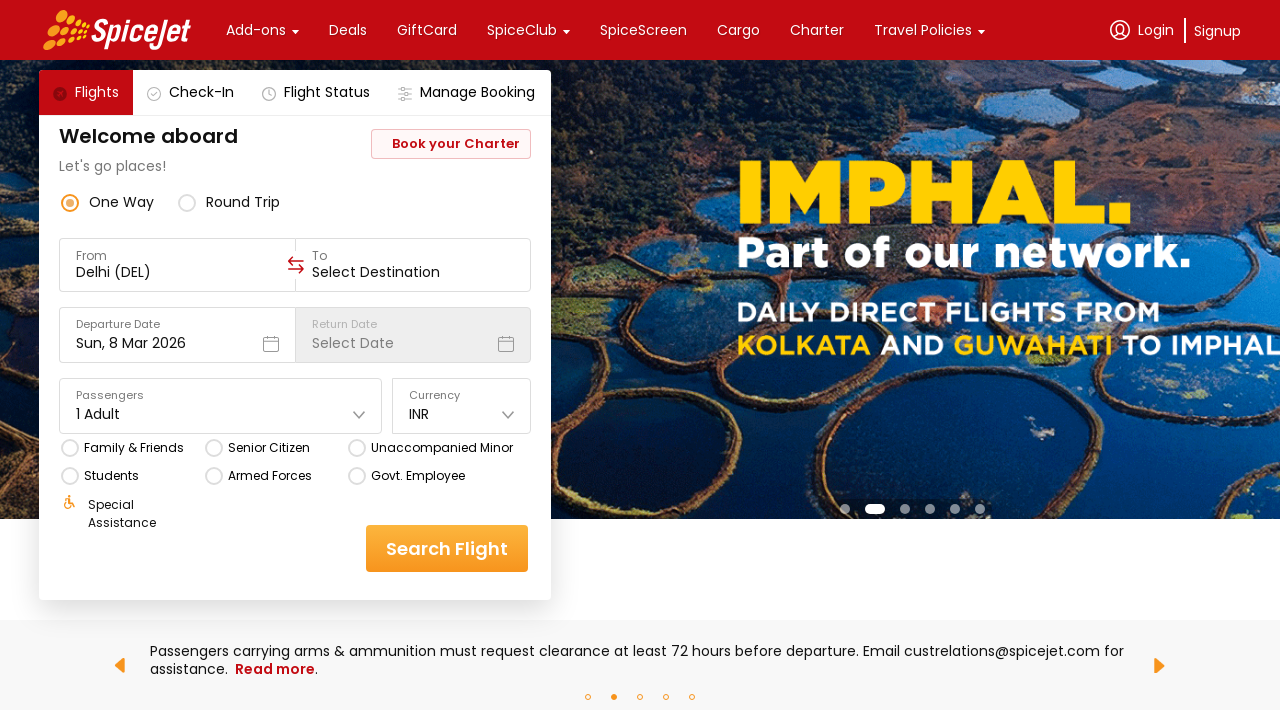

Waited for page to load (networkidle state)
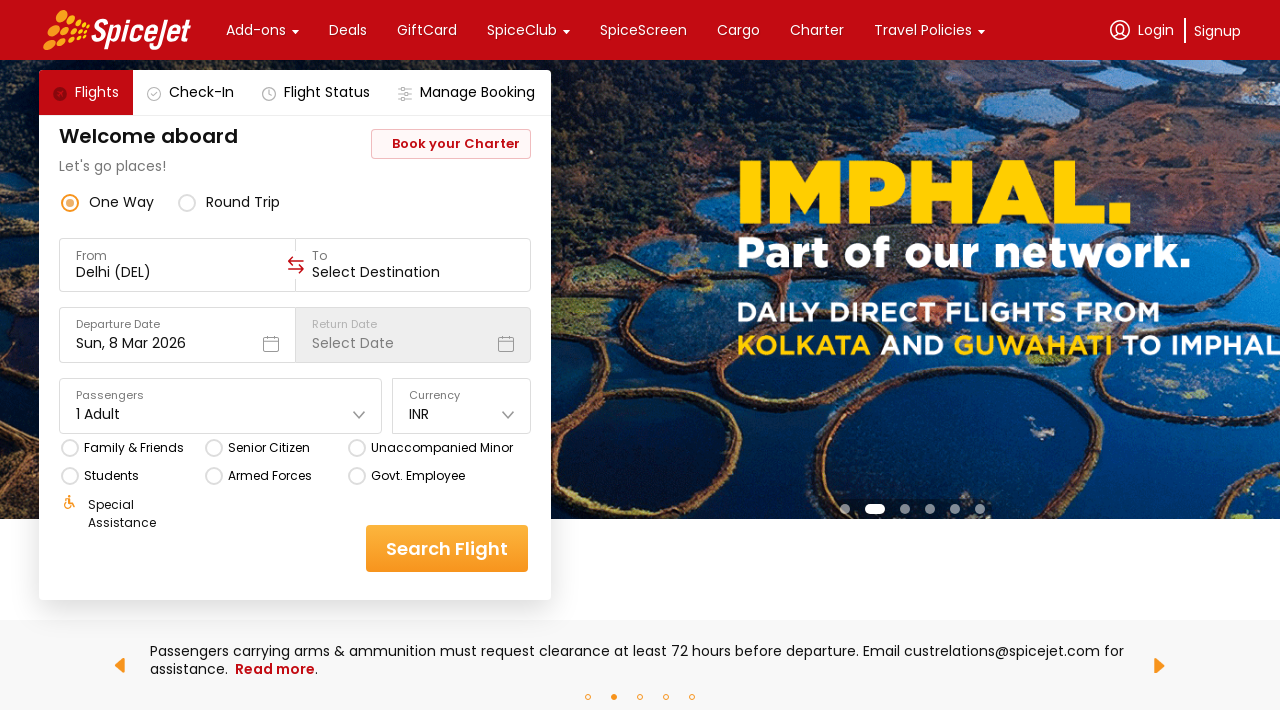

Located departure date element
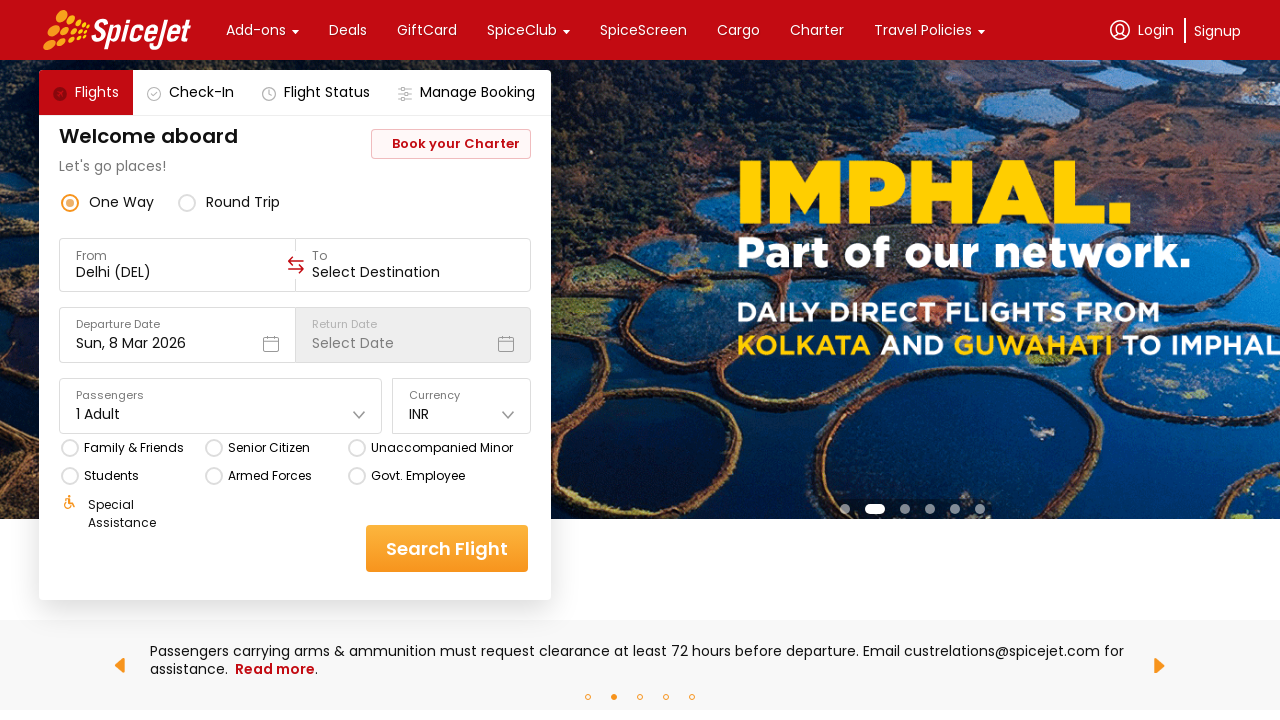

Set departure date to 'Fri, 15 Nov 2024' using JavaScript
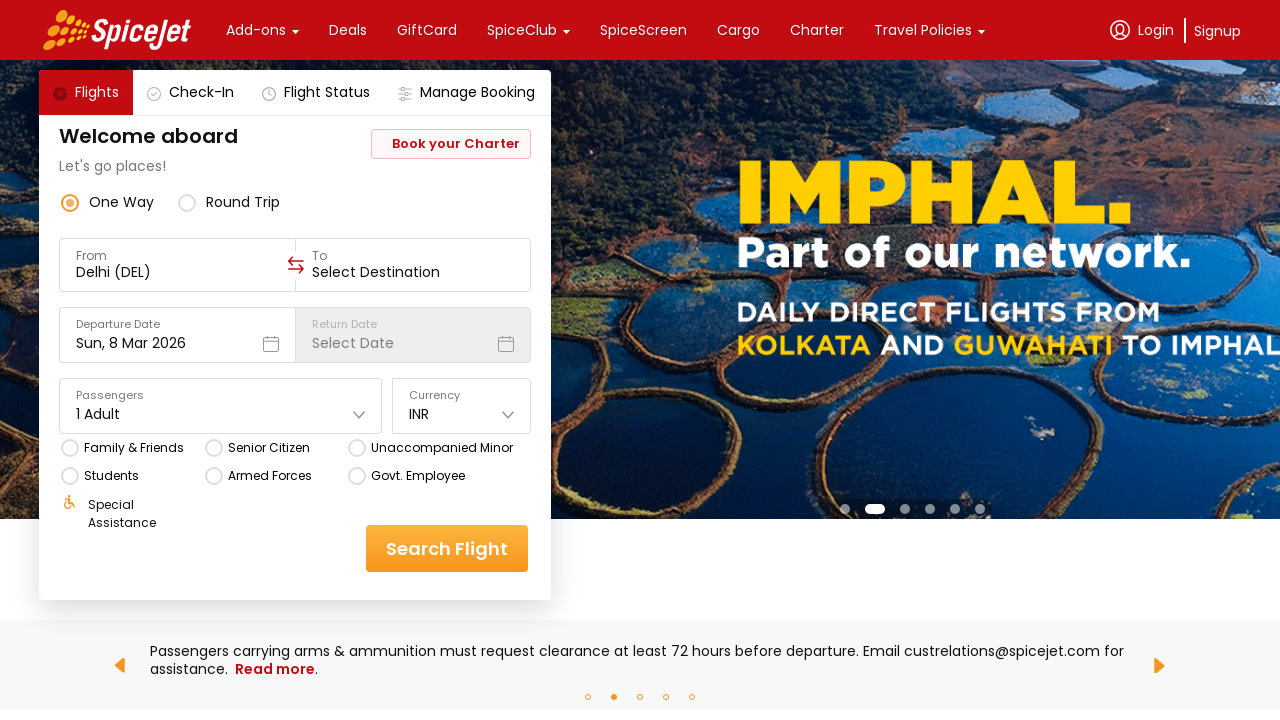

Located return date element
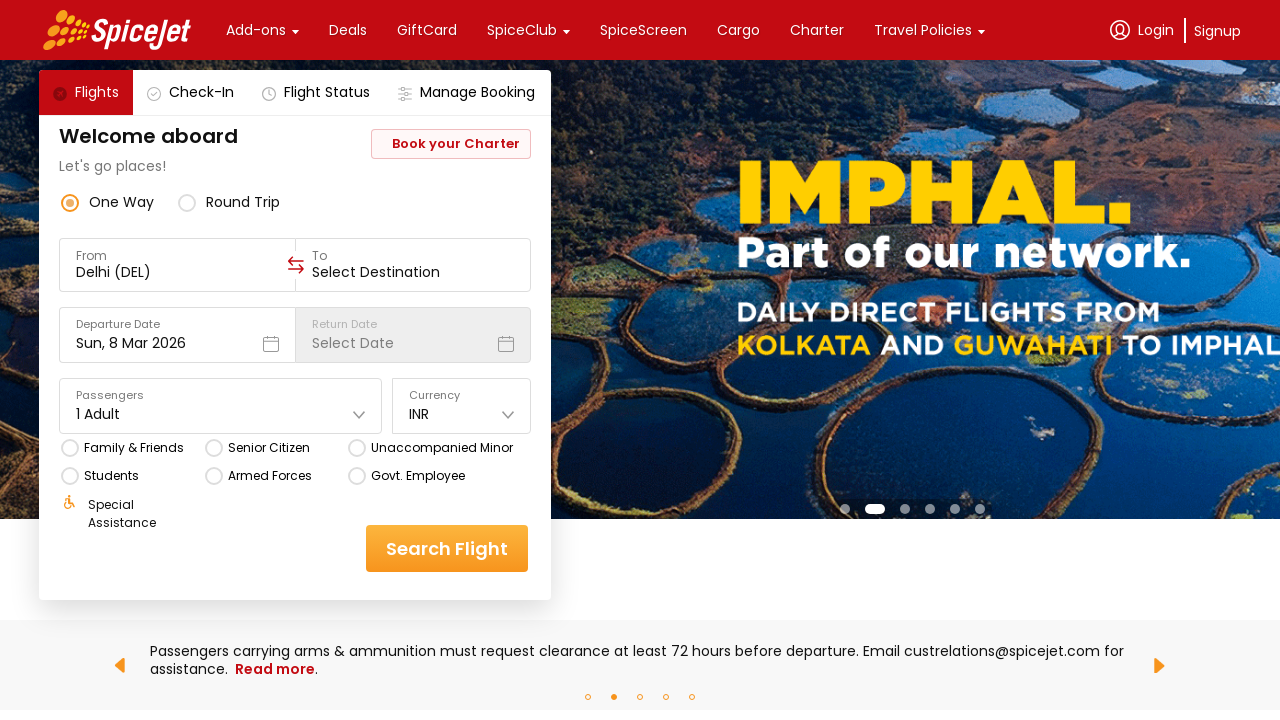

Set return date to 'Fri, 22 Nov 2024' using JavaScript
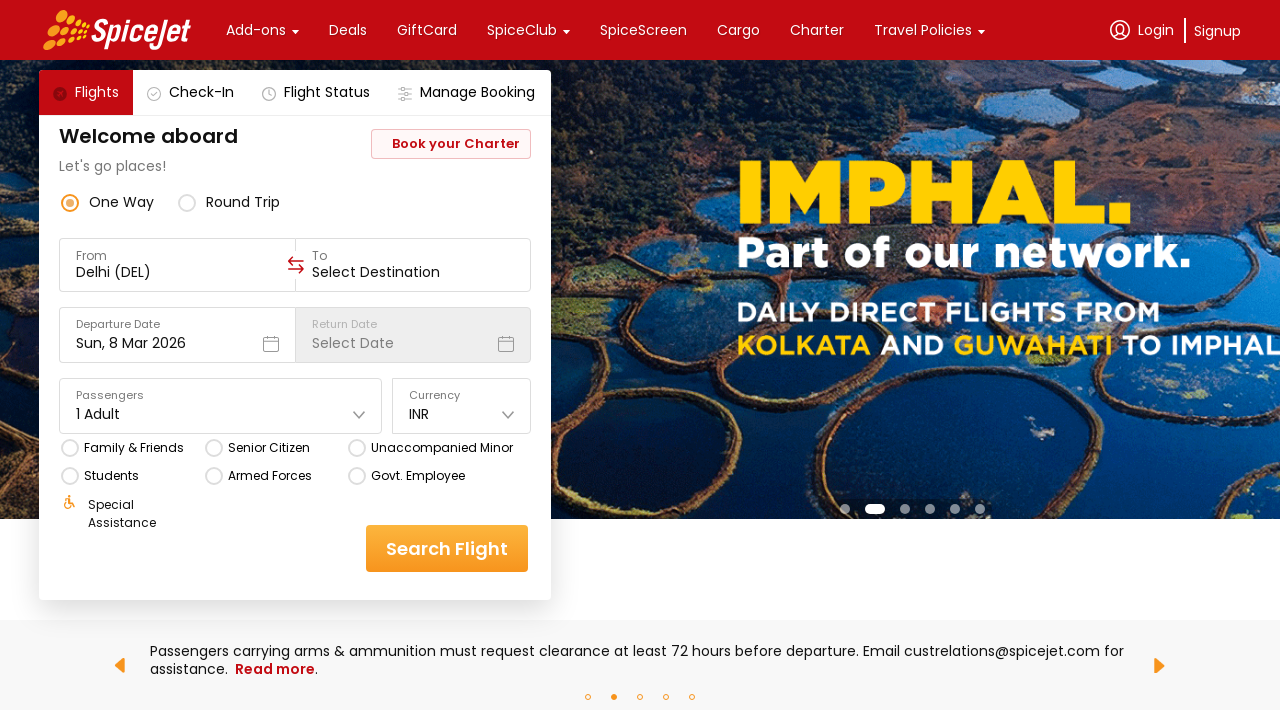

Waited 1 second to allow date changes to be processed
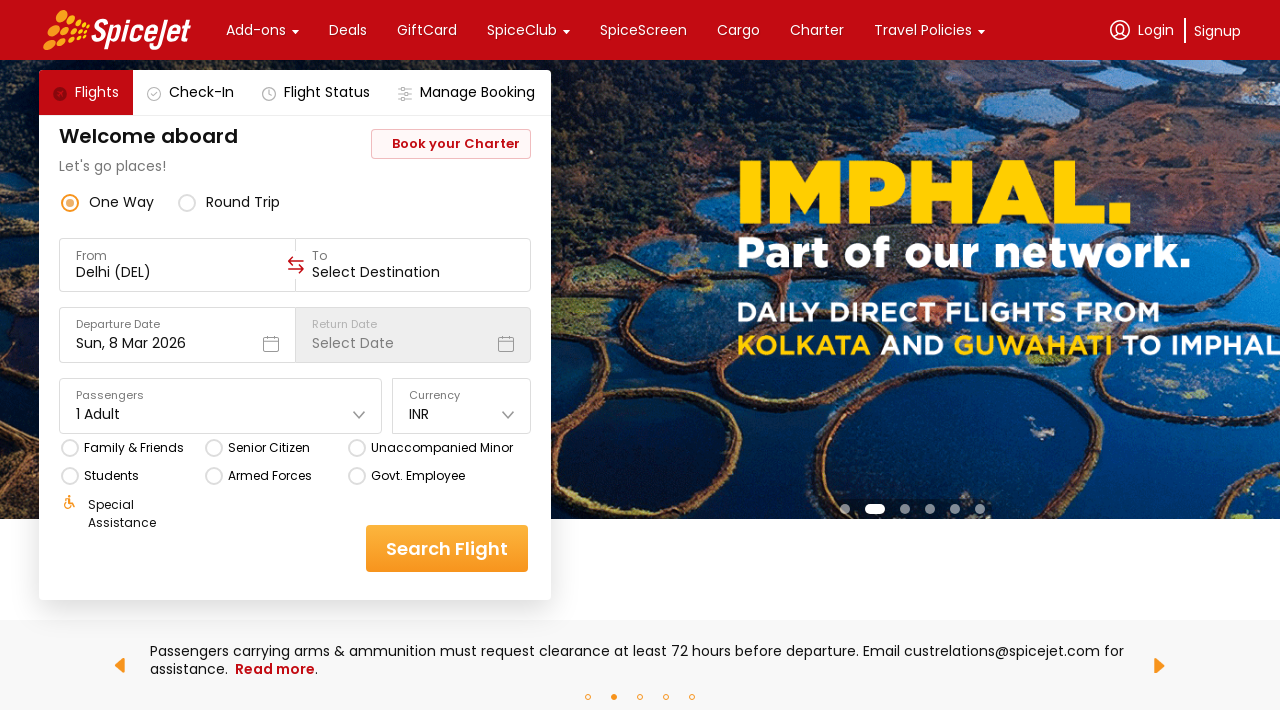

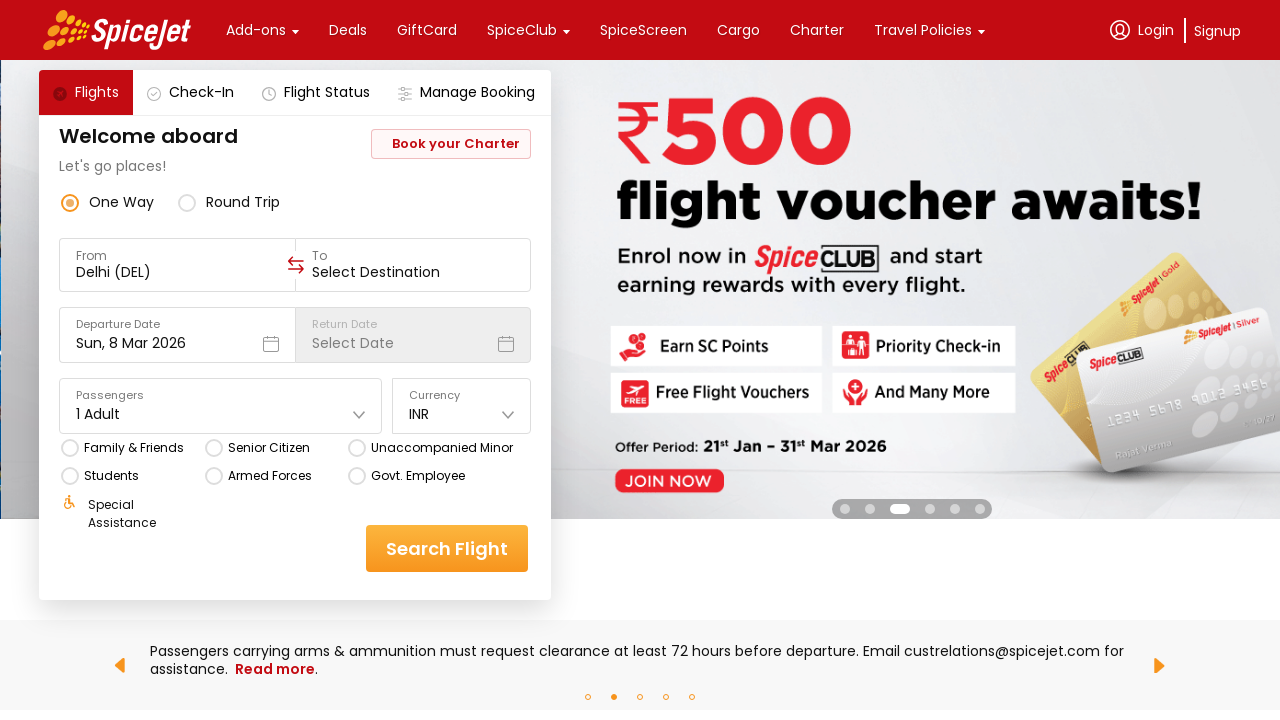